Tests three types of JavaScript alerts on a demo page: simple alert (accept), confirm alert (accept and dismiss), and prompt alert (enter text and accept).

Starting URL: https://selenium08.blogspot.com/2019/07/alert-test.html

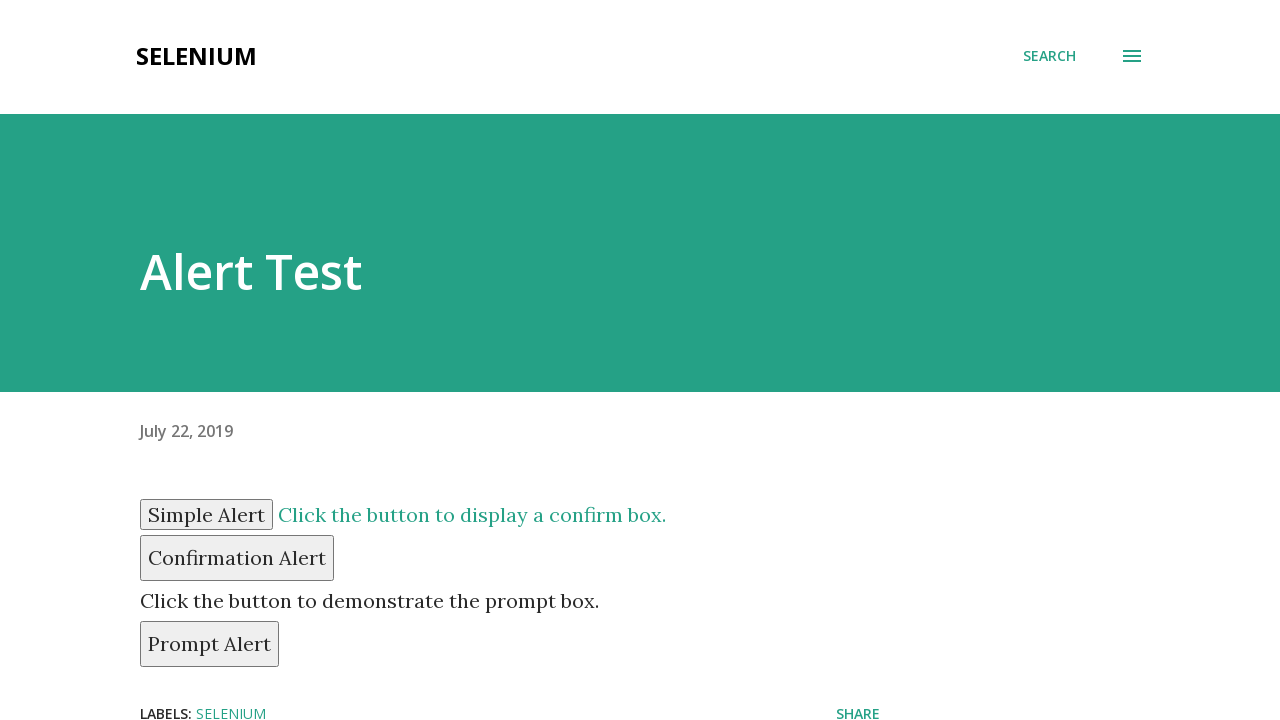

Clicked simple alert button and accepted dialog at (206, 514) on [id='simple']
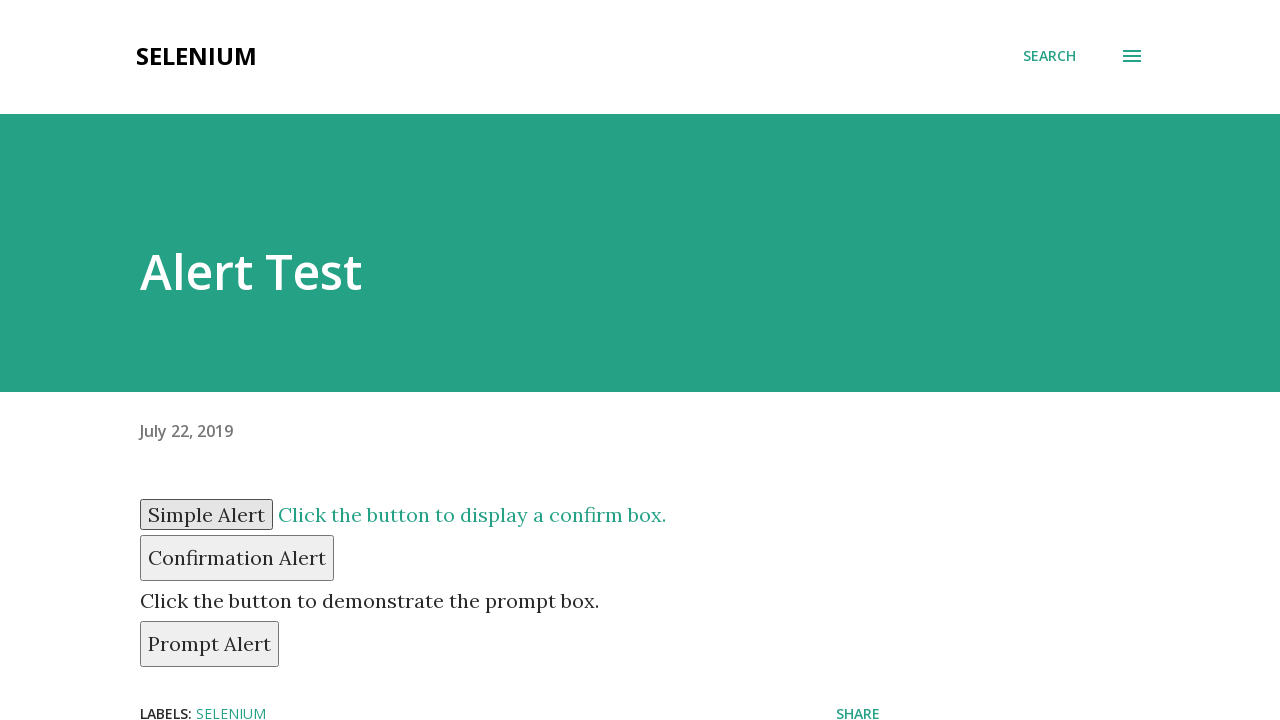

Waited 2 seconds after simple alert acceptance
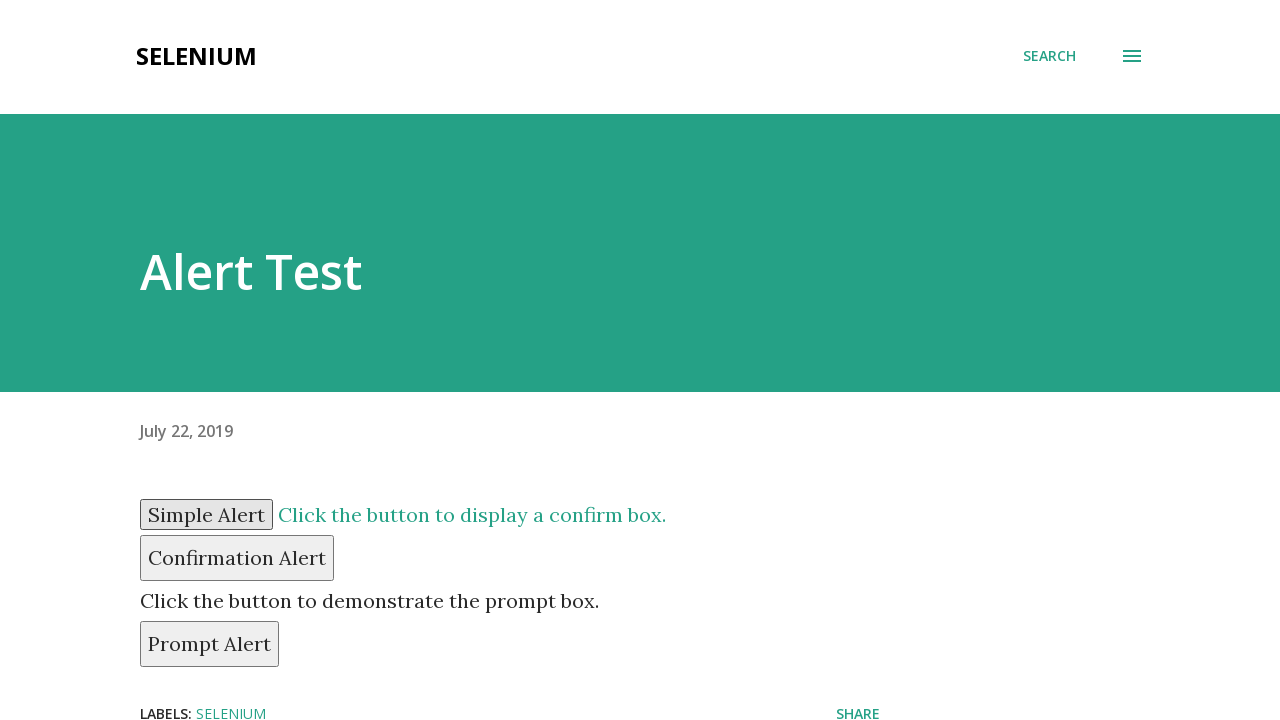

Clicked confirm alert button and accepted dialog at (237, 558) on [id='confirm']
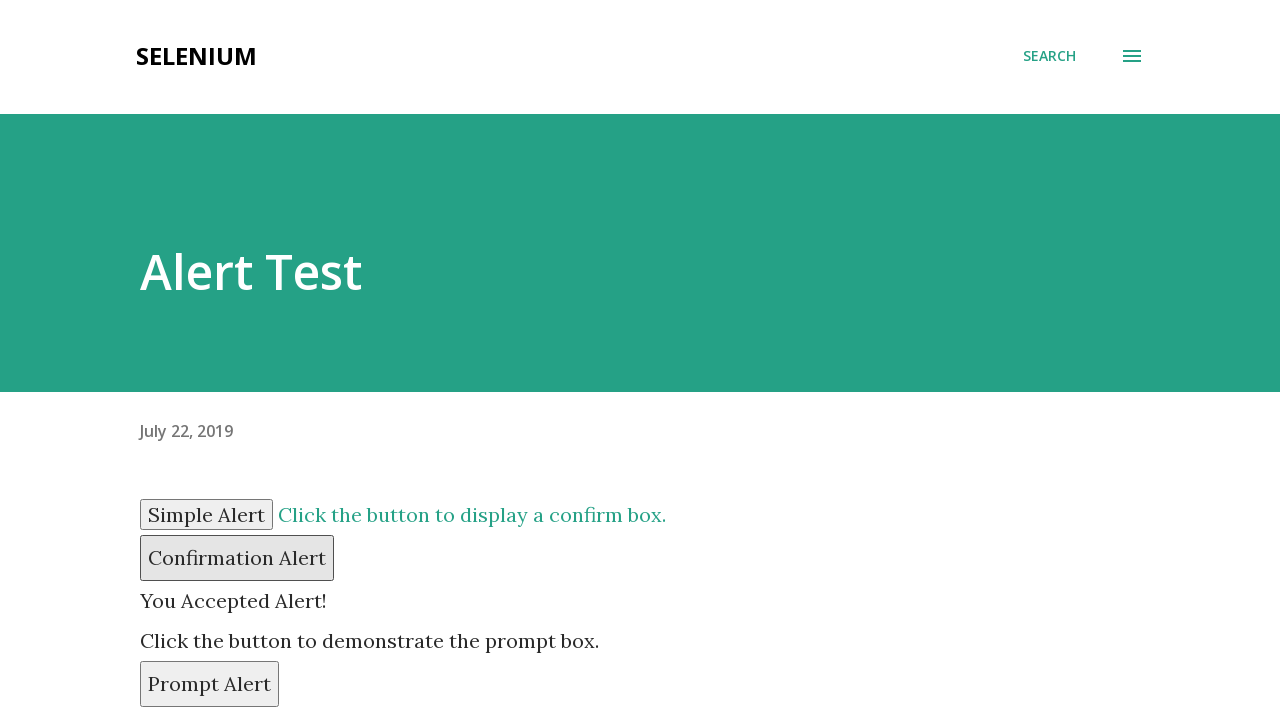

Waited 1 second after confirm alert acceptance
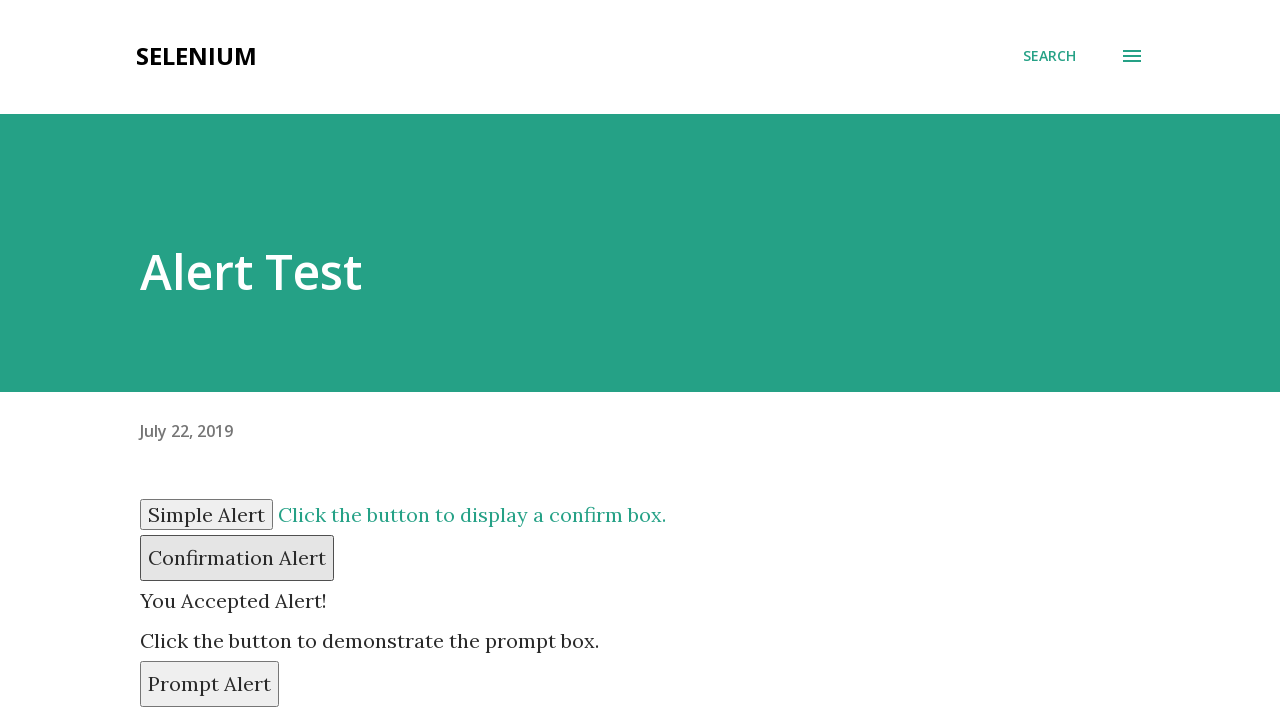

Clicked confirm alert button and dismissed dialog at (237, 558) on [id='confirm']
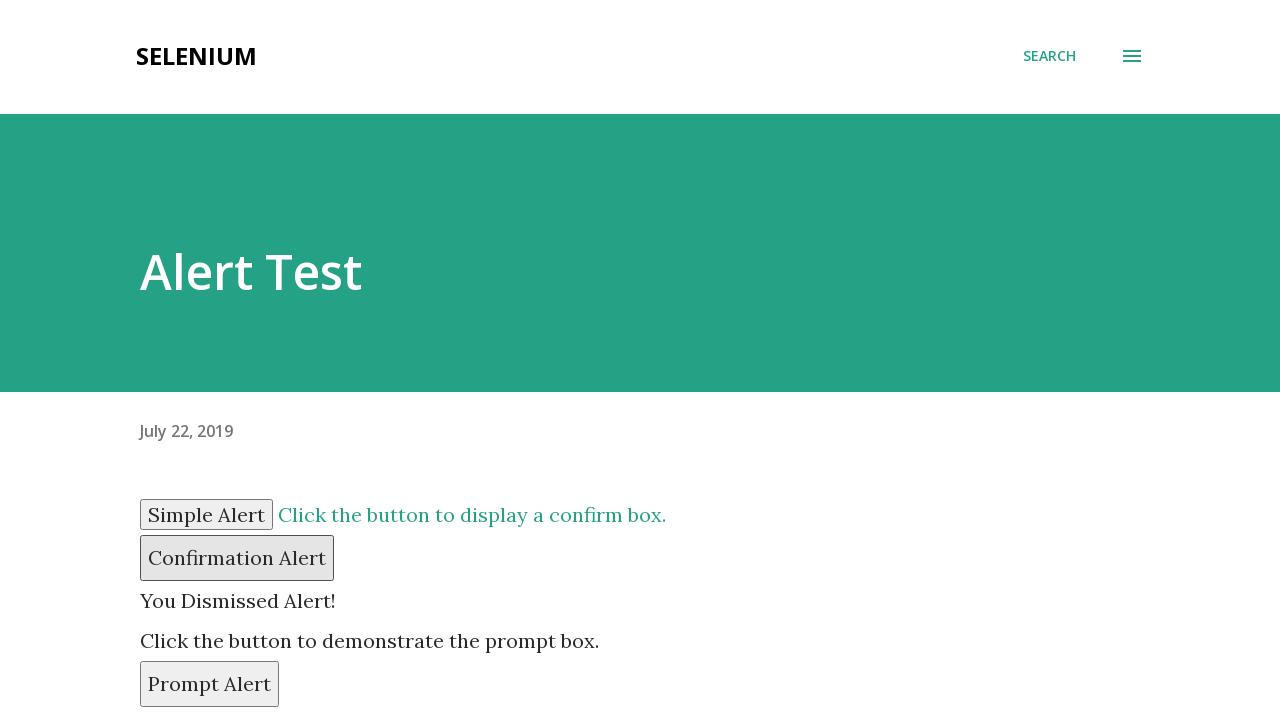

Waited 2 seconds after confirm alert dismissal
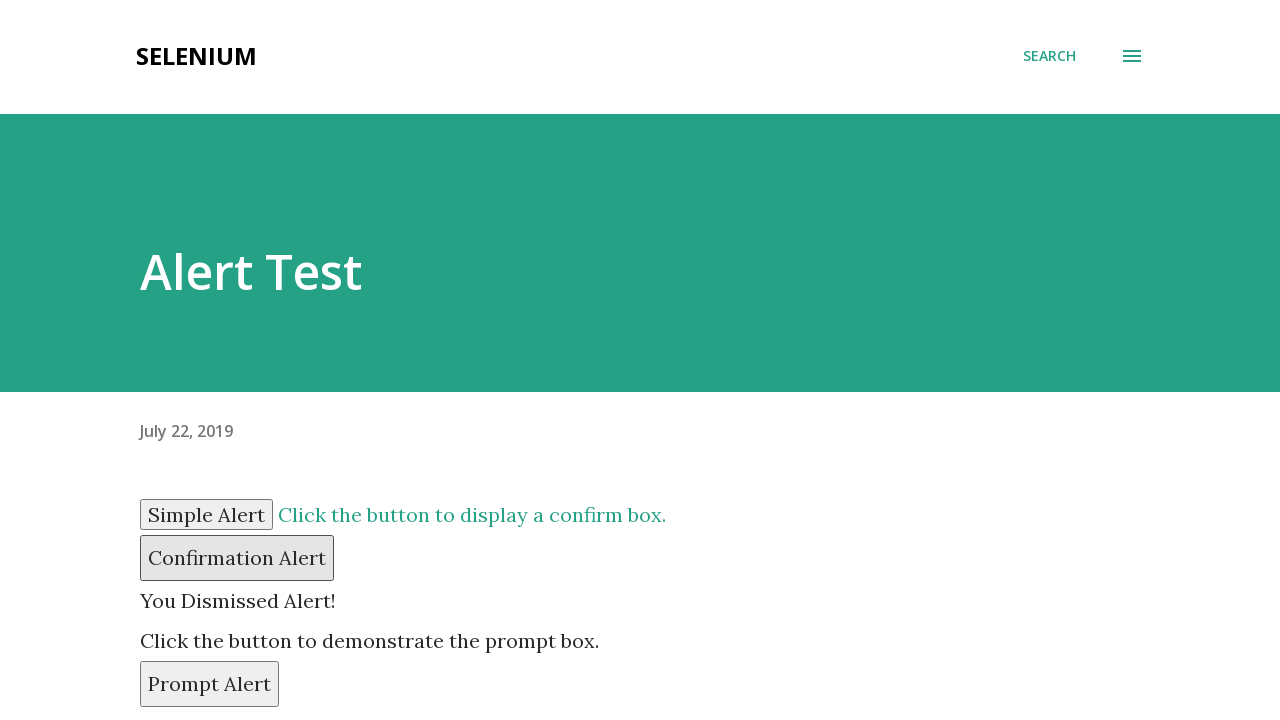

Clicked prompt alert button, entered 'Hello World', and accepted dialog at (210, 684) on [id='prompt']
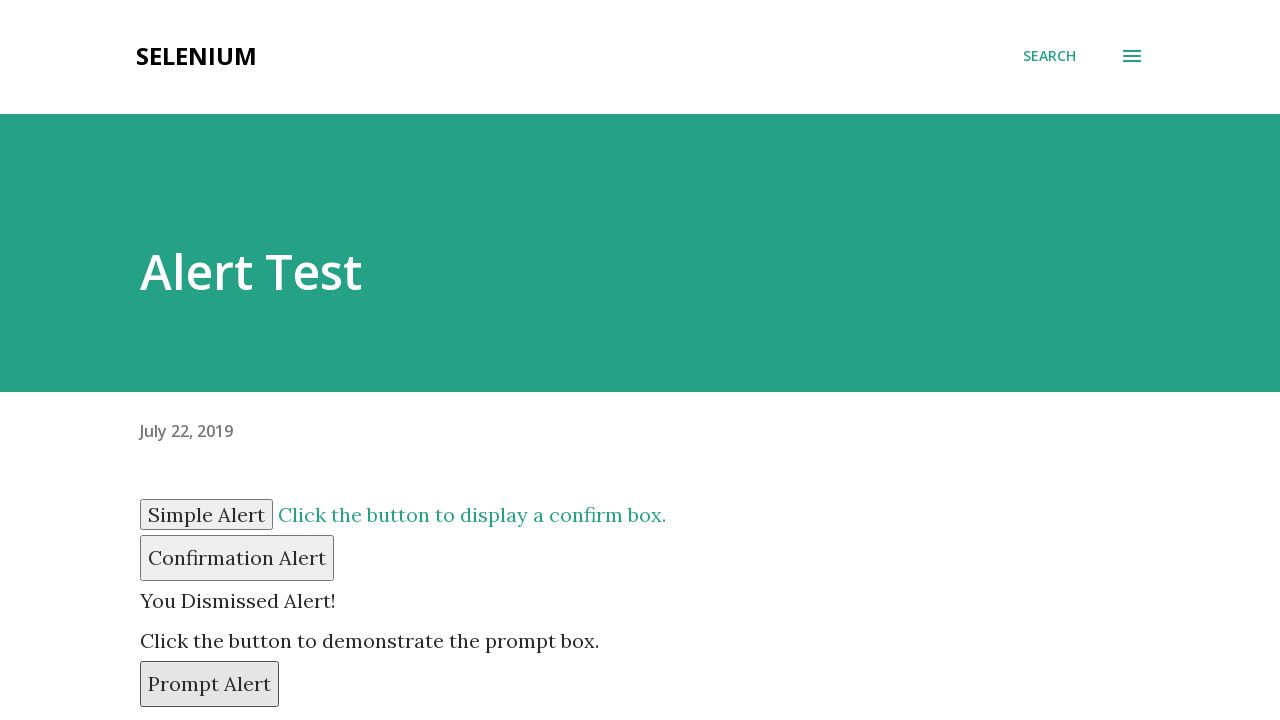

Waited 1 second after prompt alert acceptance
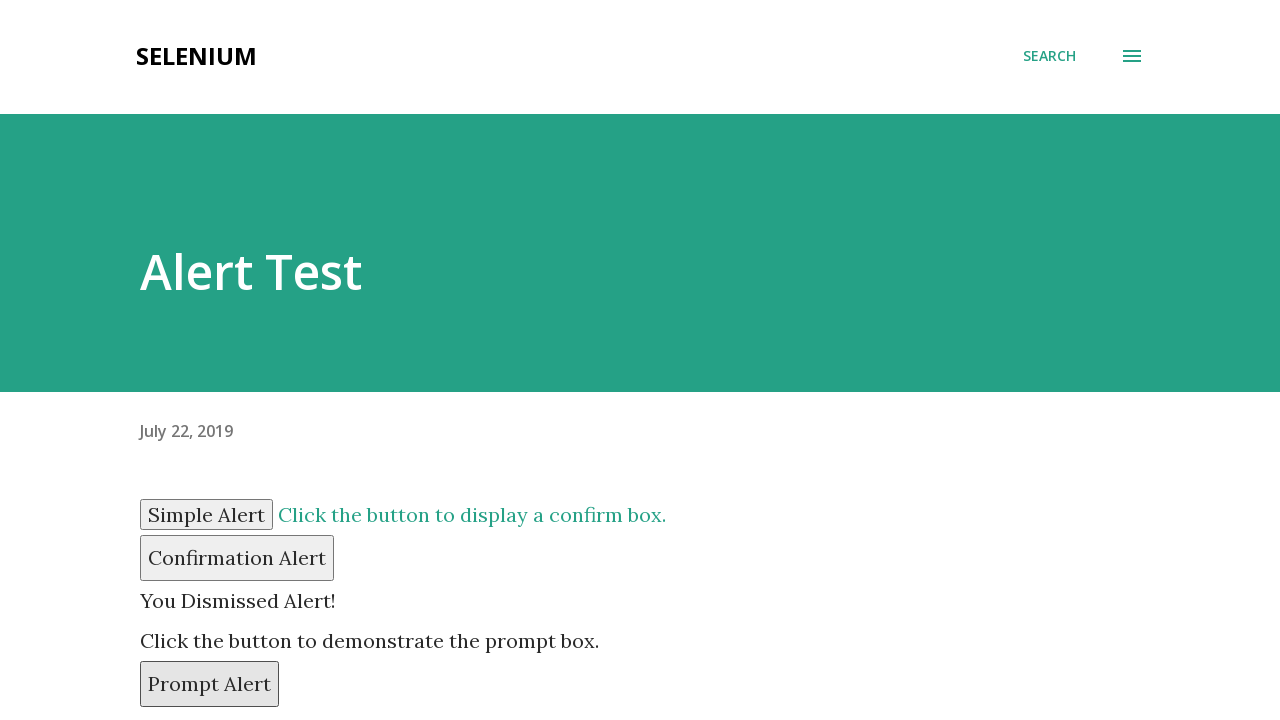

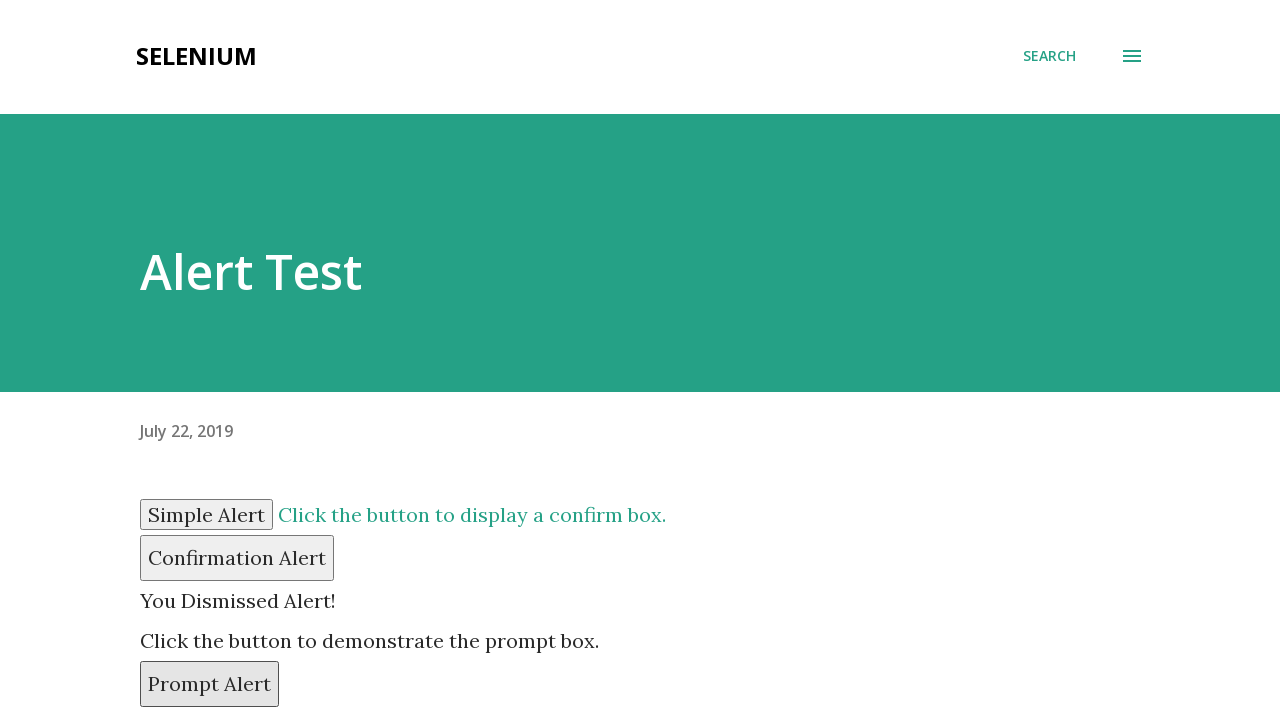